Tests drag and drop functionality on the jQuery UI demo page by switching to the demo iframe and dragging an element onto a drop target.

Starting URL: http://jqueryui.com/droppable/

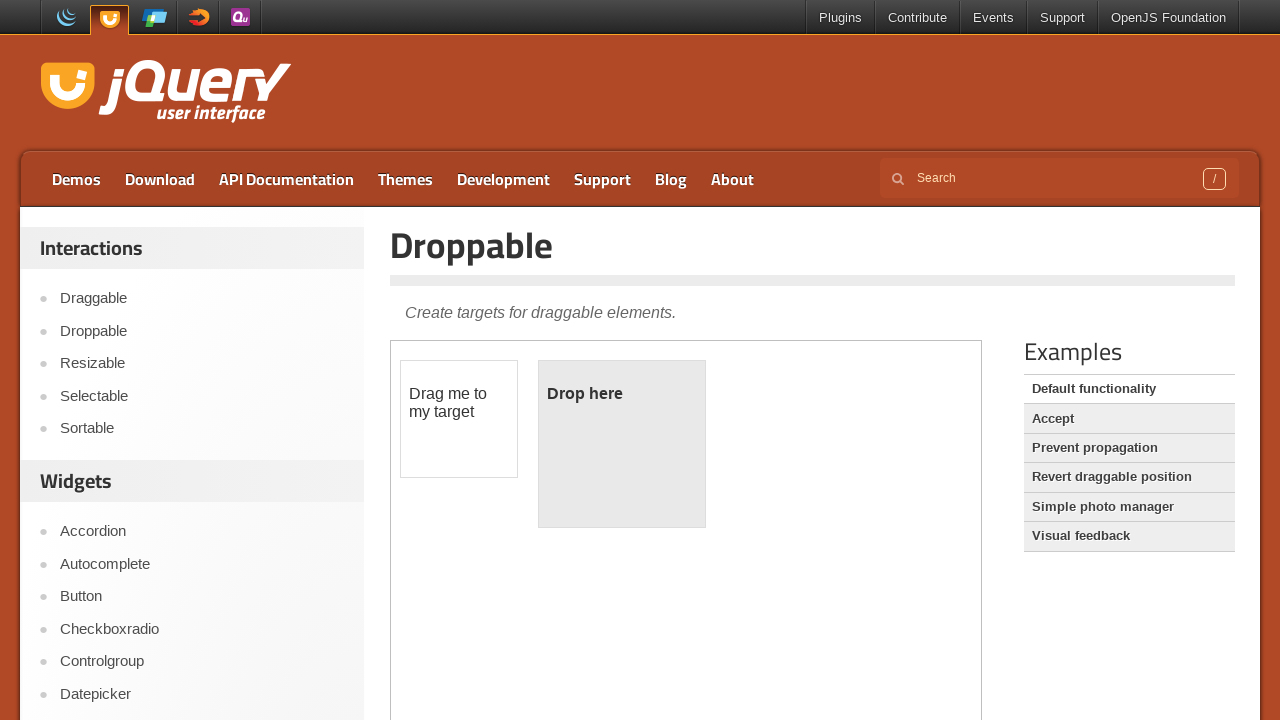

Located the demo iframe containing drag and drop elements
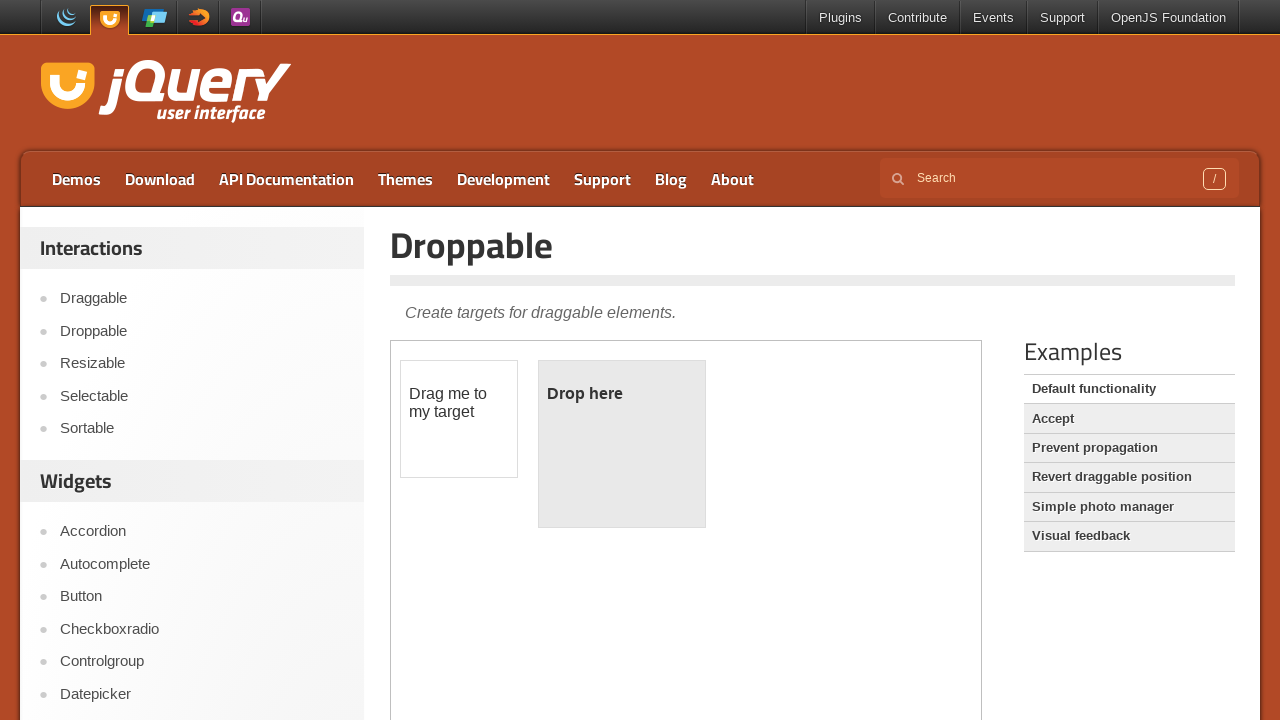

Located the draggable element within the iframe
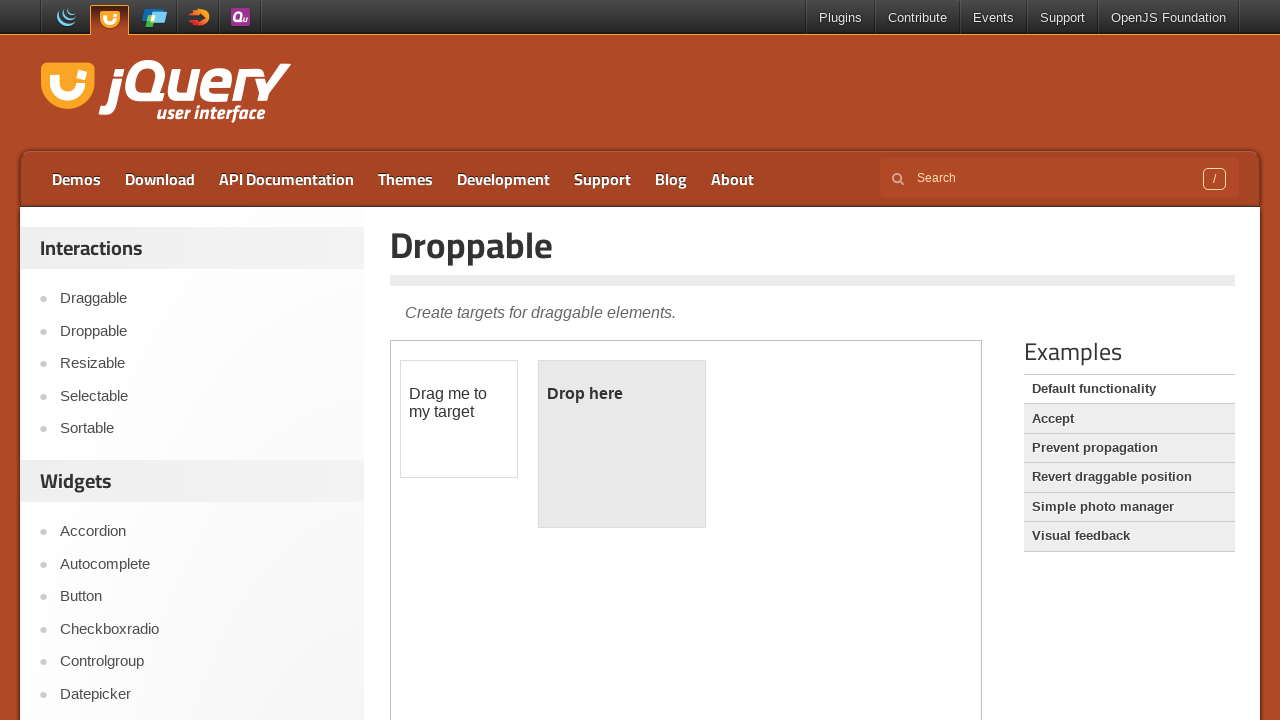

Located the droppable target element within the iframe
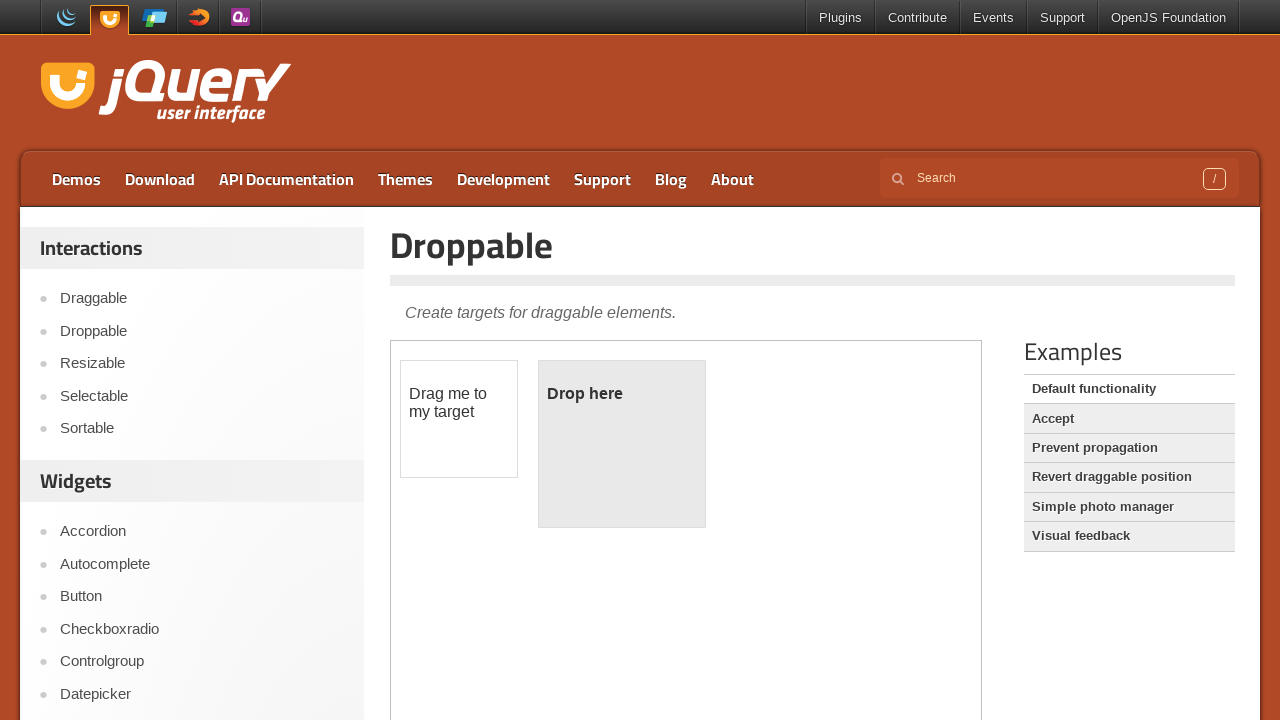

Dragged the draggable element onto the droppable target at (622, 444)
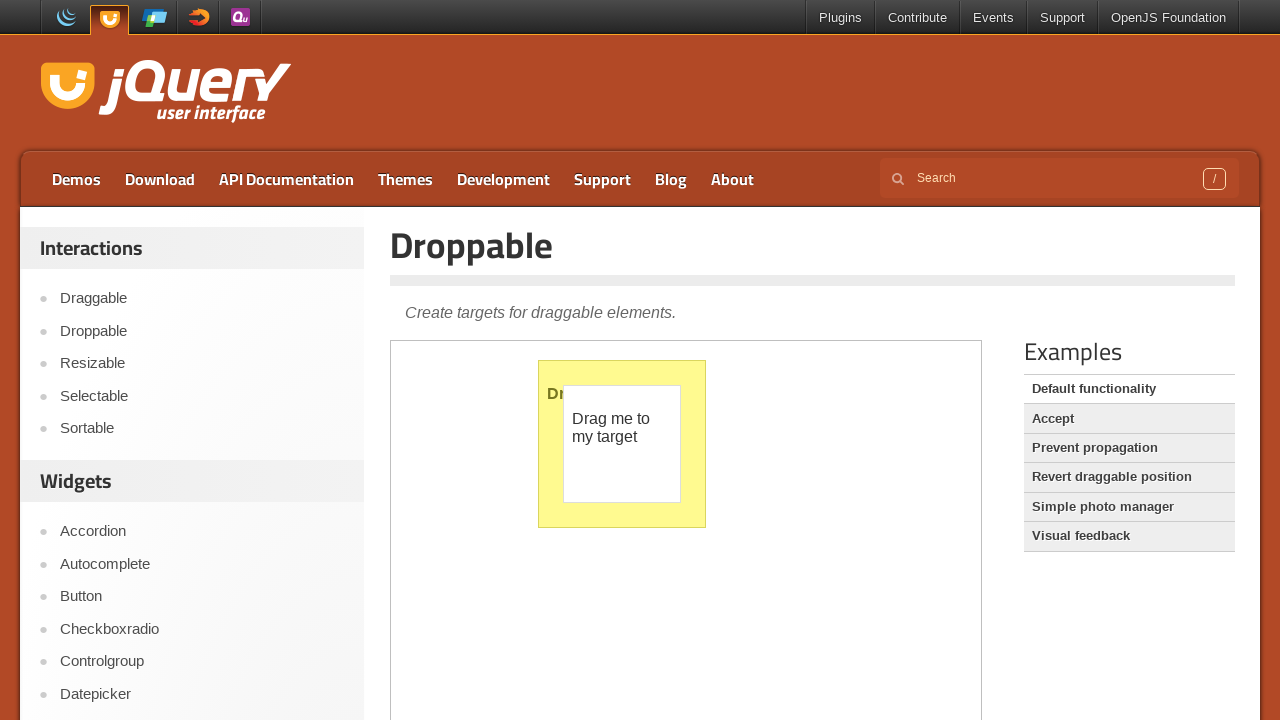

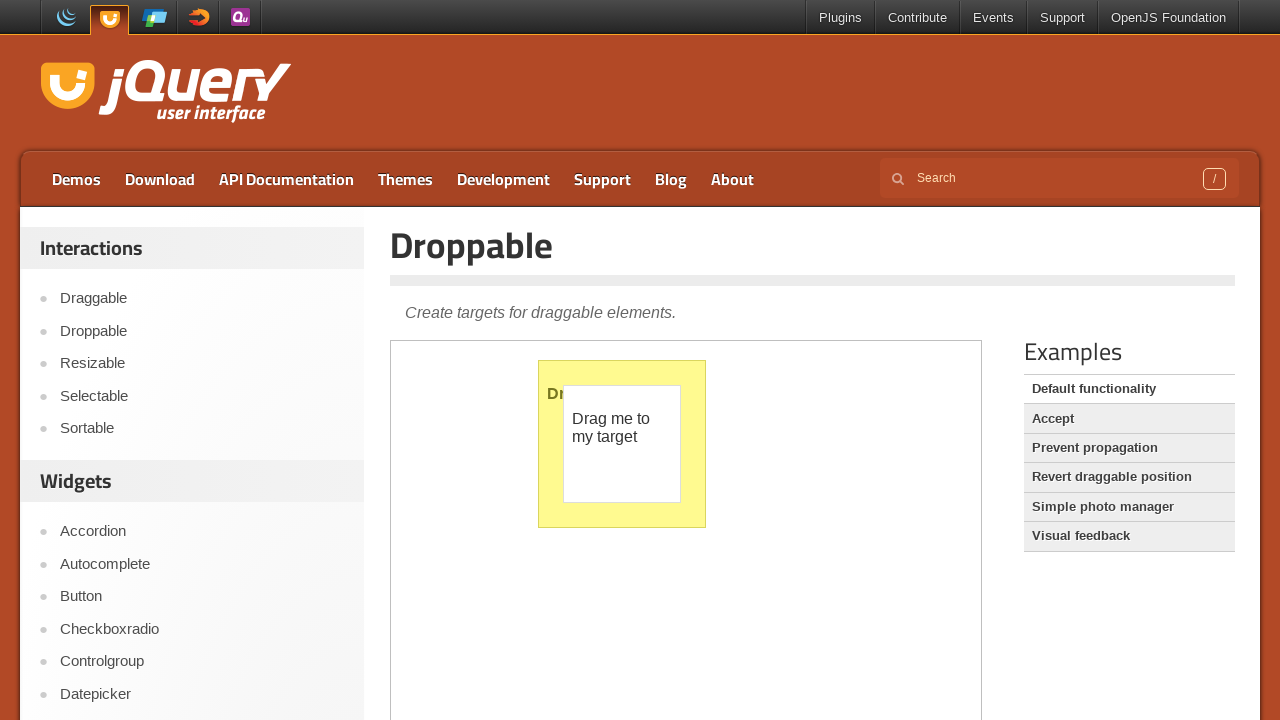